Tests RedBus train functionality by navigating to the Train section, clicking on Live train option, and interacting with train availability features

Starting URL: https://www.redbus.in/

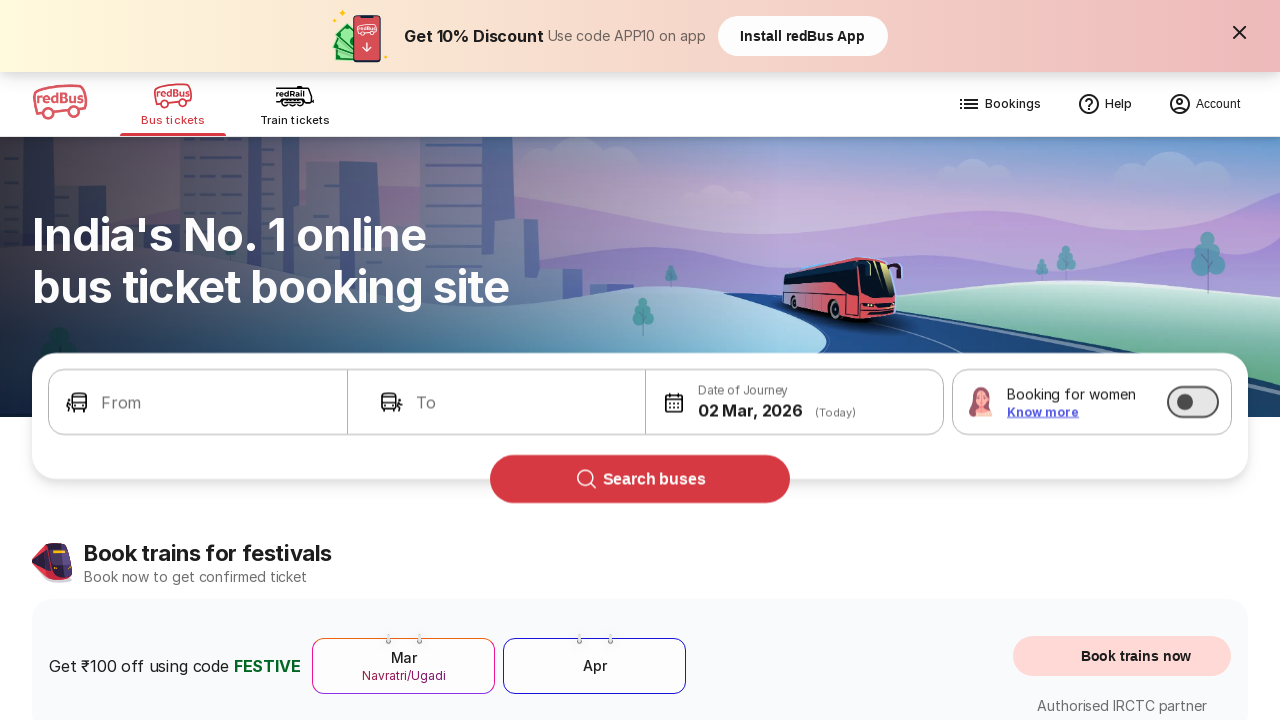

Clicked on Train tab/section at (295, 120) on xpath=//span[contains(text(),'Train')]
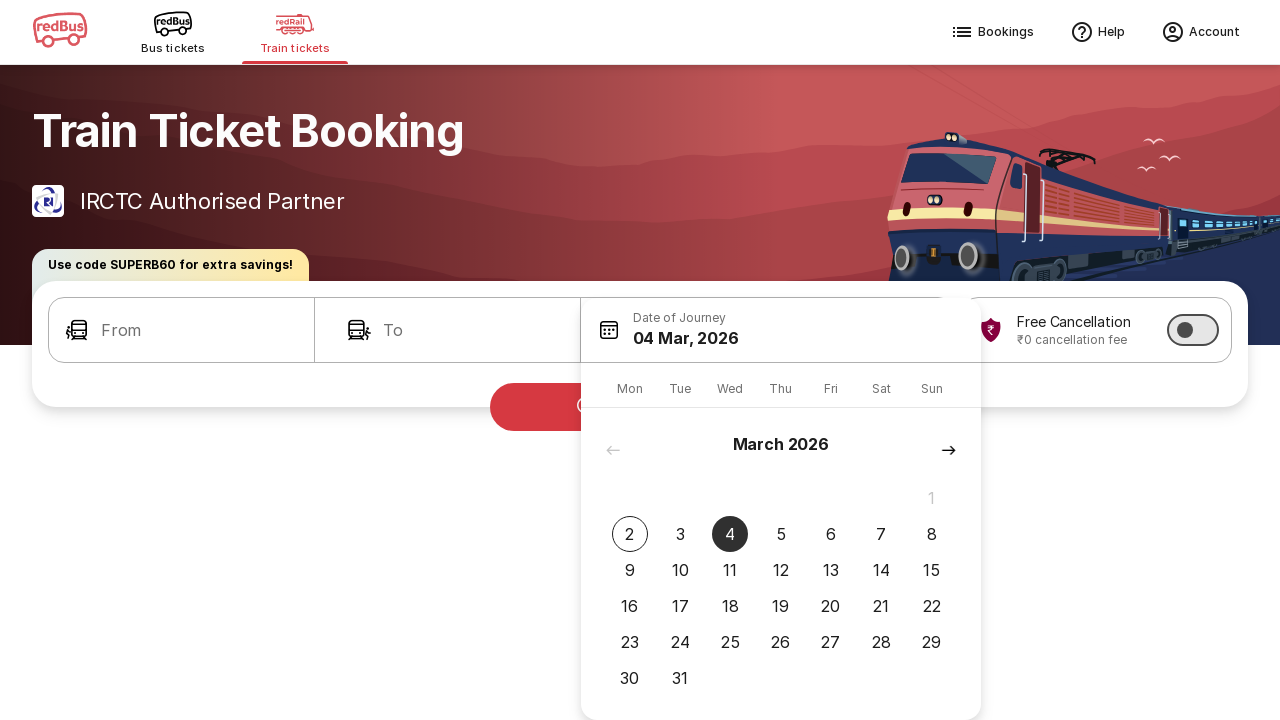

Waited for page to load after clicking Train
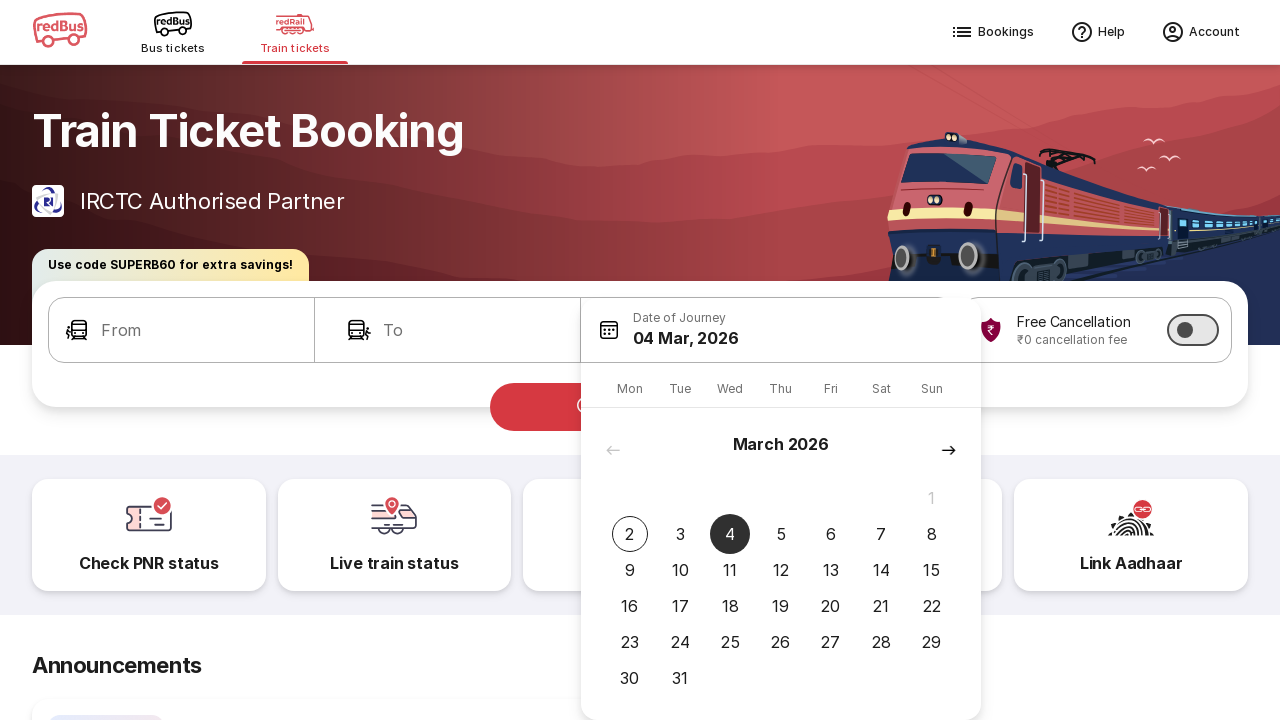

Clicked on Live train option at (394, 563) on xpath=//span[contains(text(),'Live train')]
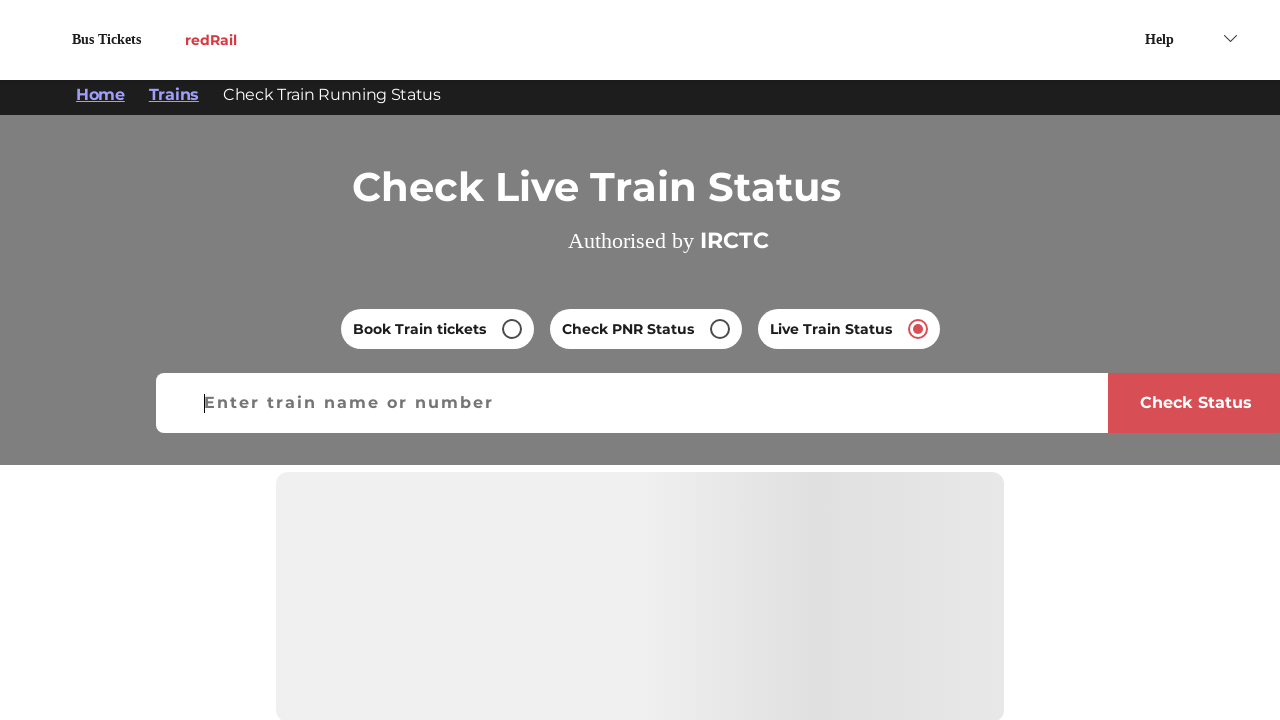

Clicked on Live Train paragraph/link at (830, 329) on xpath=//p[contains(text(),'Live Train')]
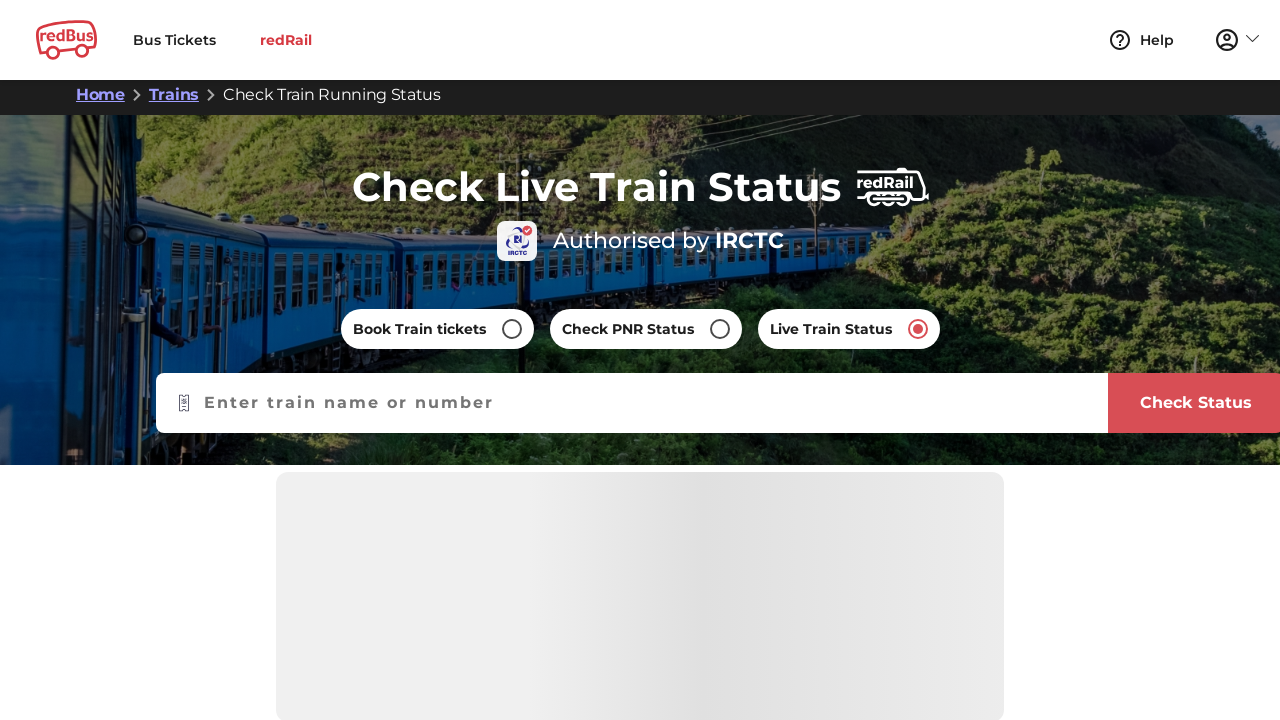

Train container loaded
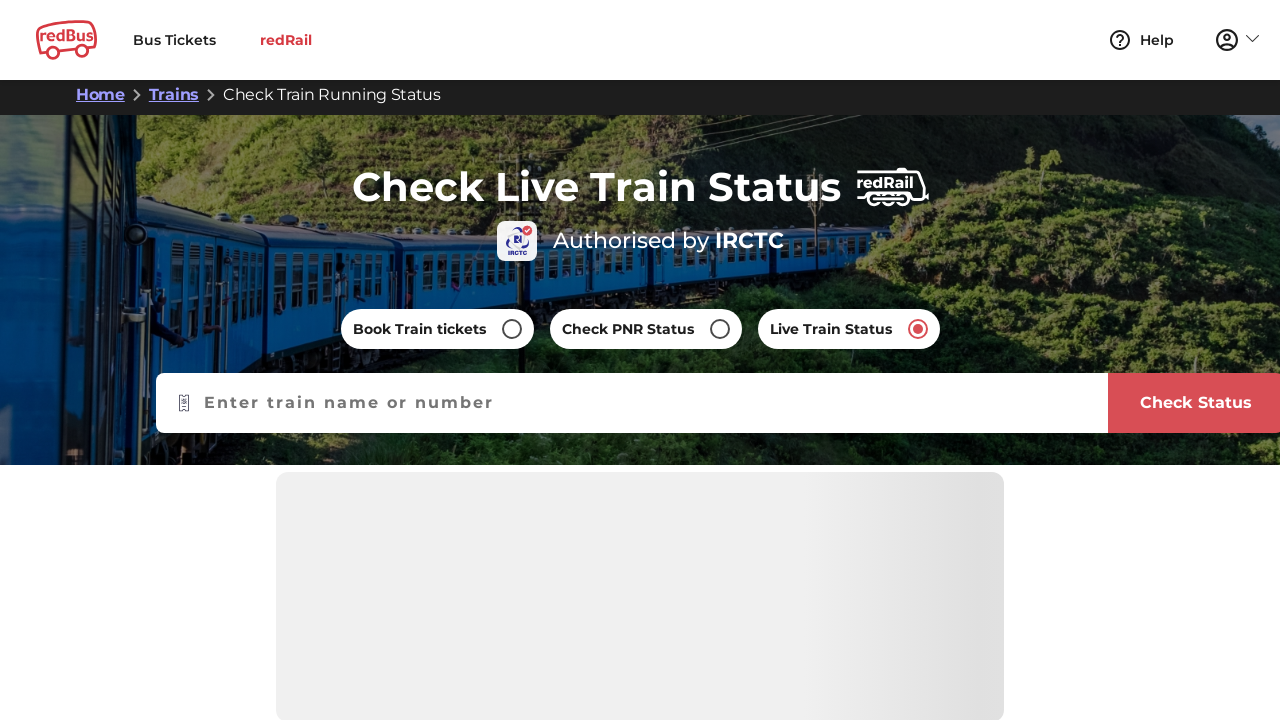

Clicked on train availability button at (1063, 360) on xpath=//div[@class='train-container-wrapper']/../..//button[@class='availability
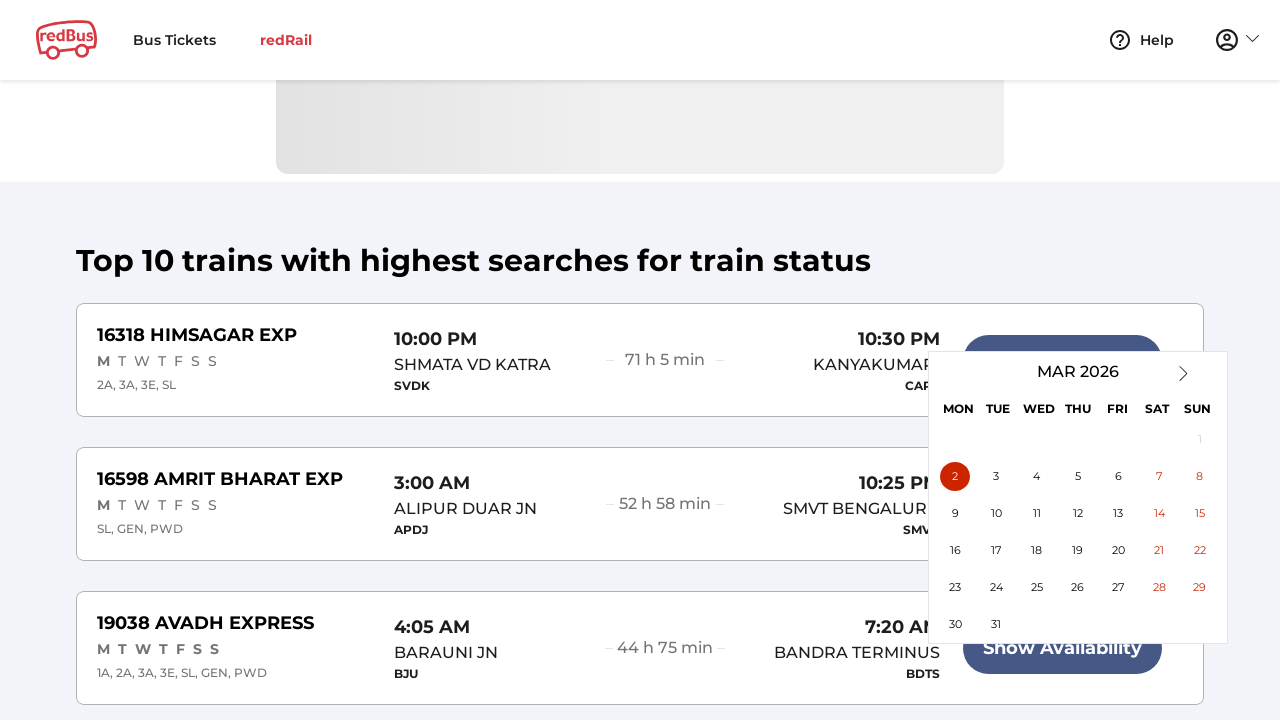

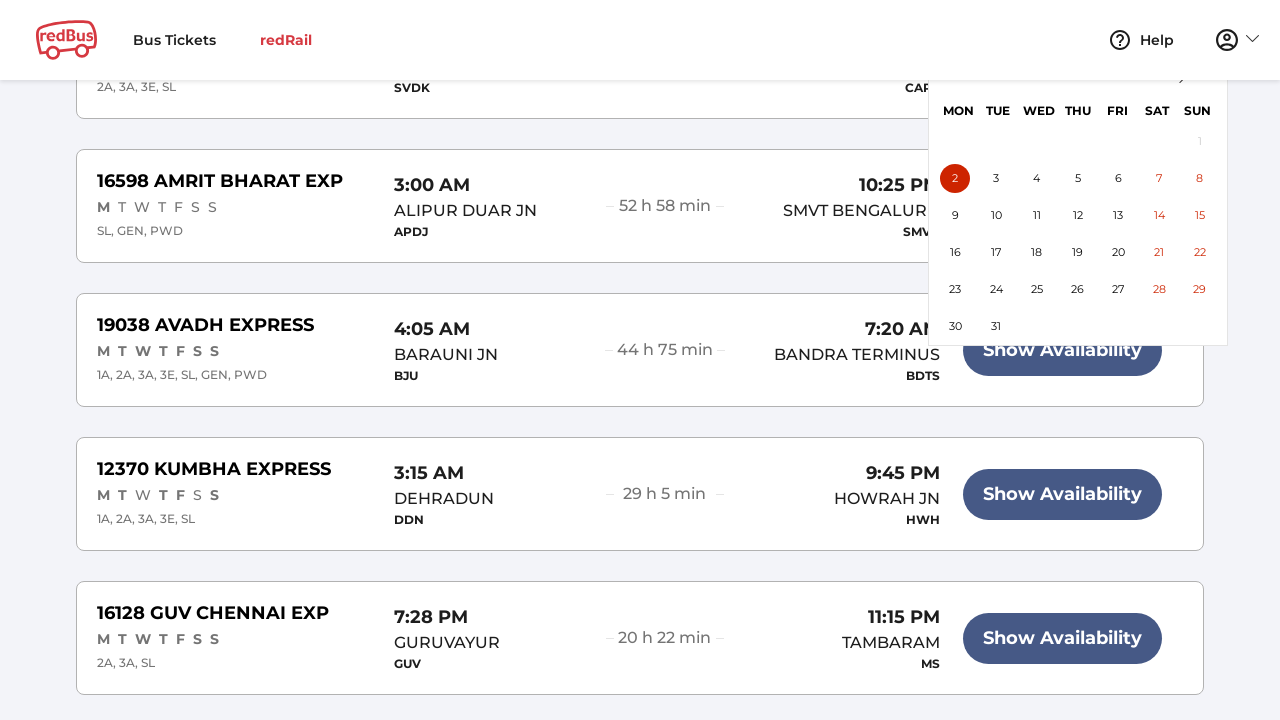